Tests number input functionality by entering a number, clicking the result button to display it, then clicking clear to reset the form

Starting URL: https://kristinek.github.io/site/examples/actions

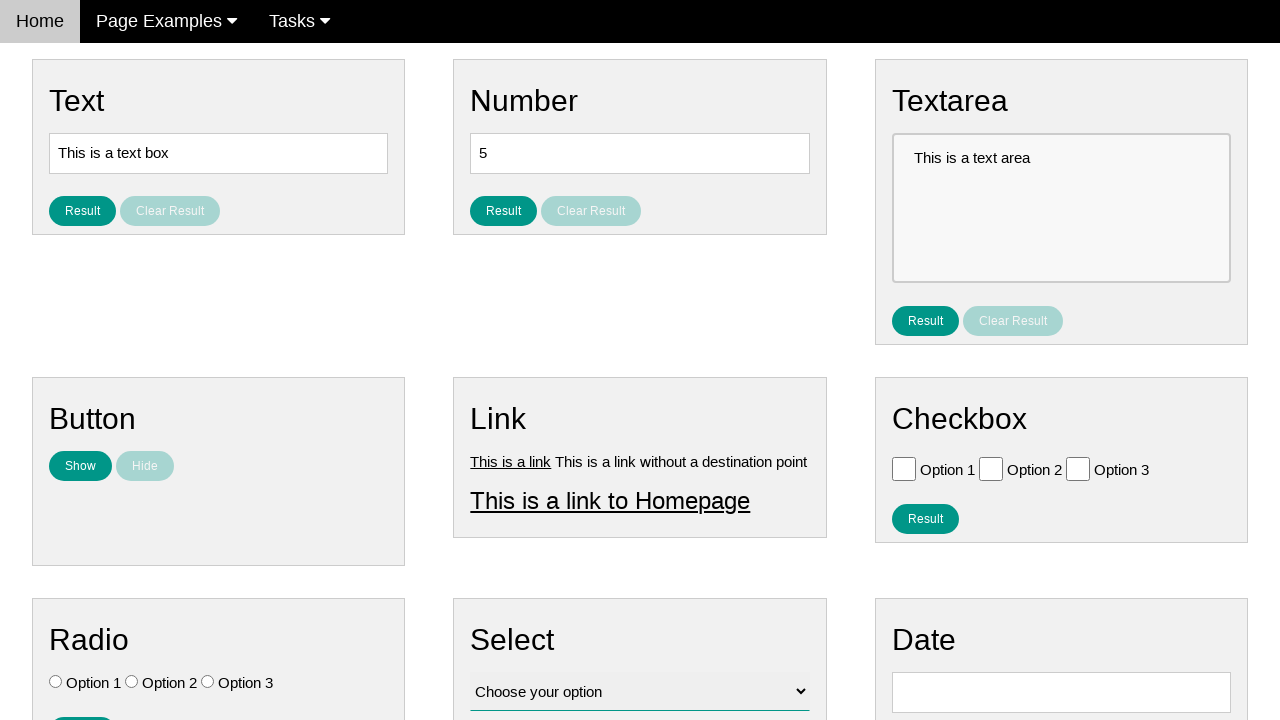

Cleared the number input field on #number
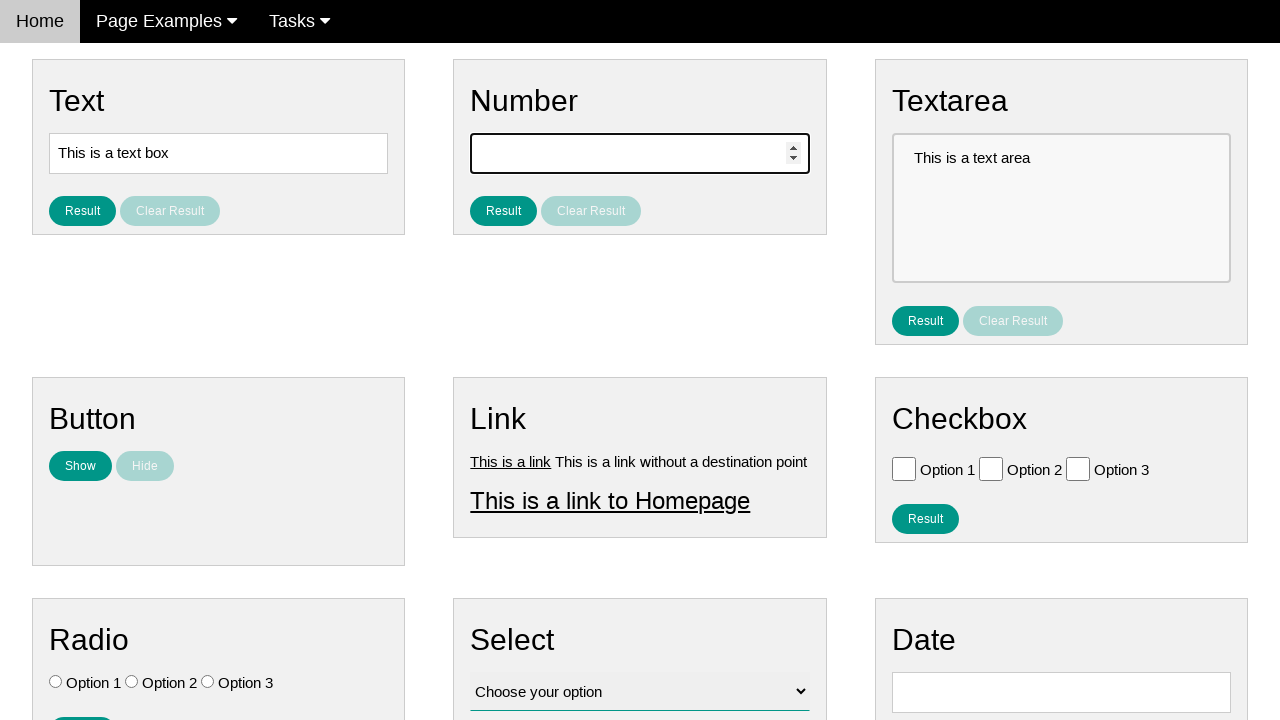

Entered number '7' in the input field on #number
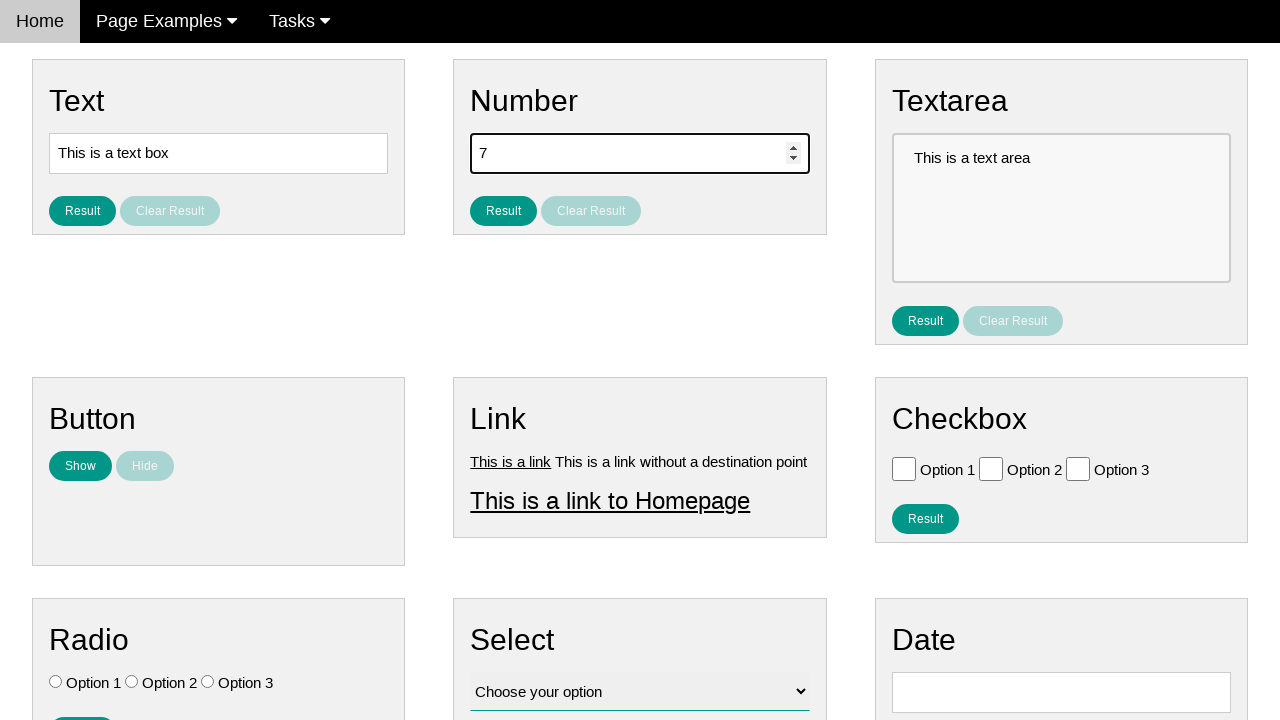

Clicked the Result button to display the number at (504, 211) on #result_button_number
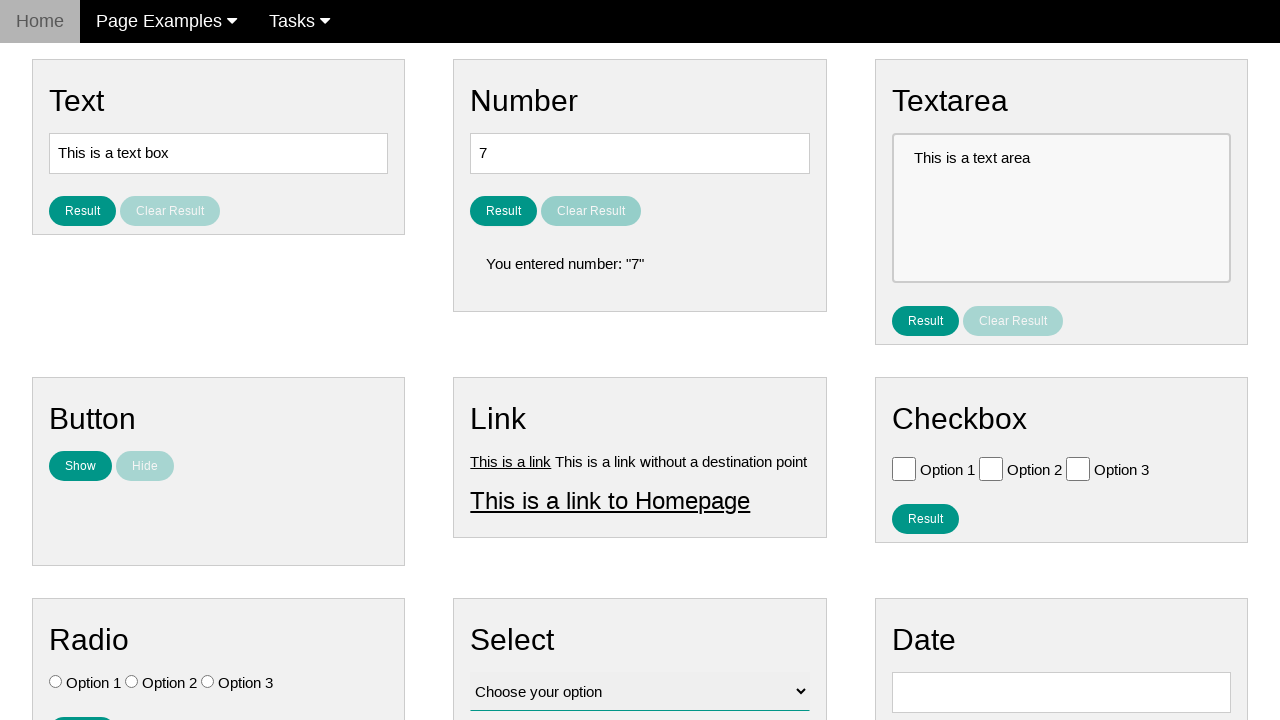

Result number became visible
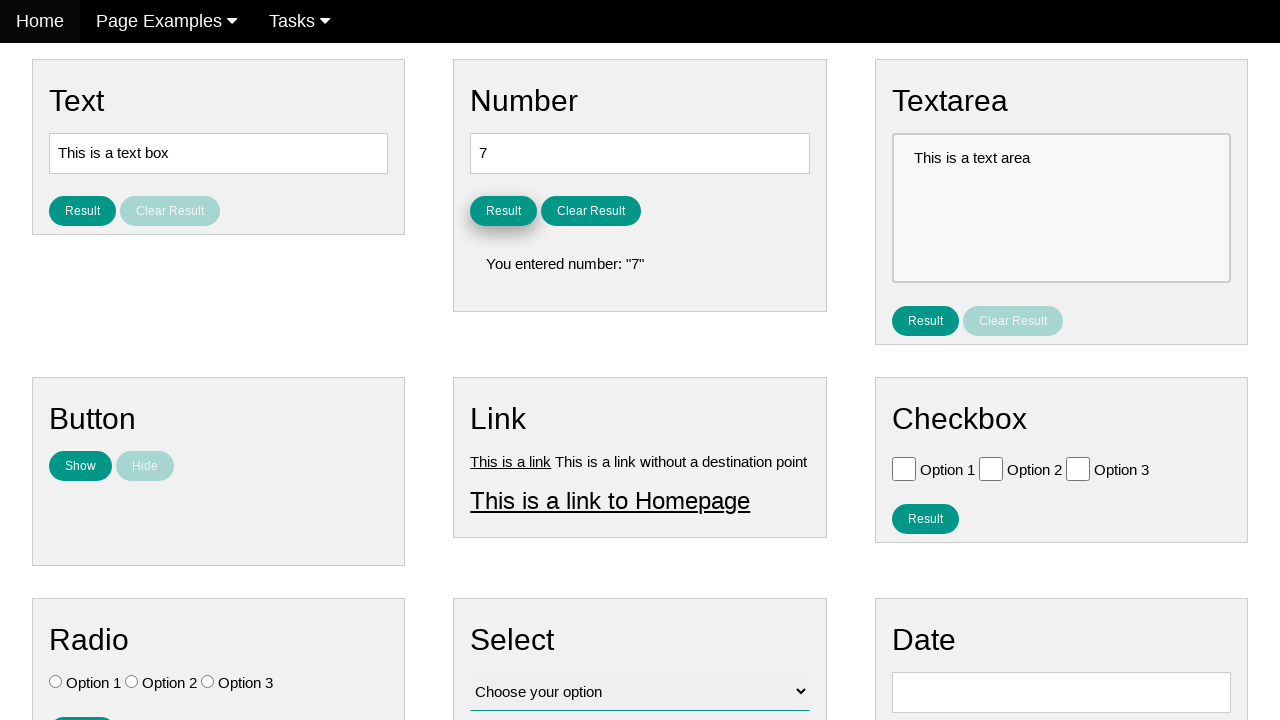

Clicked the Clear Result button to reset the form at (591, 211) on #clear_result_button_number
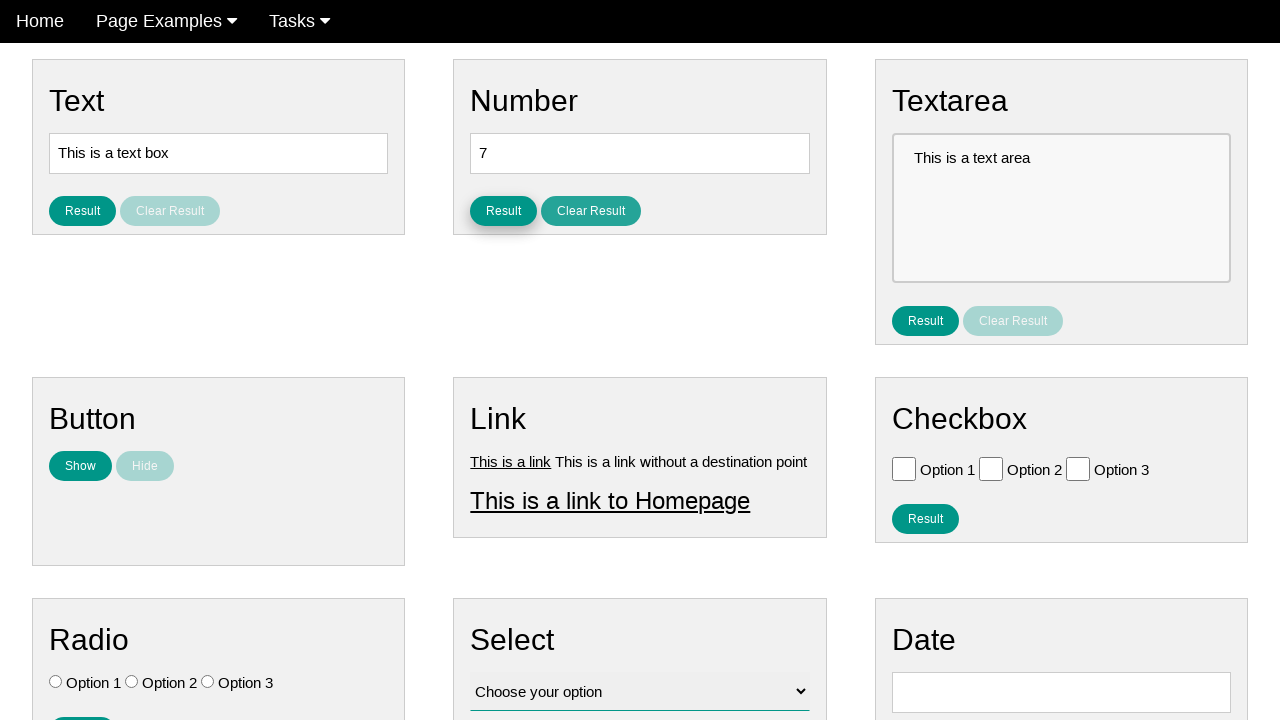

Result number was hidden after clearing
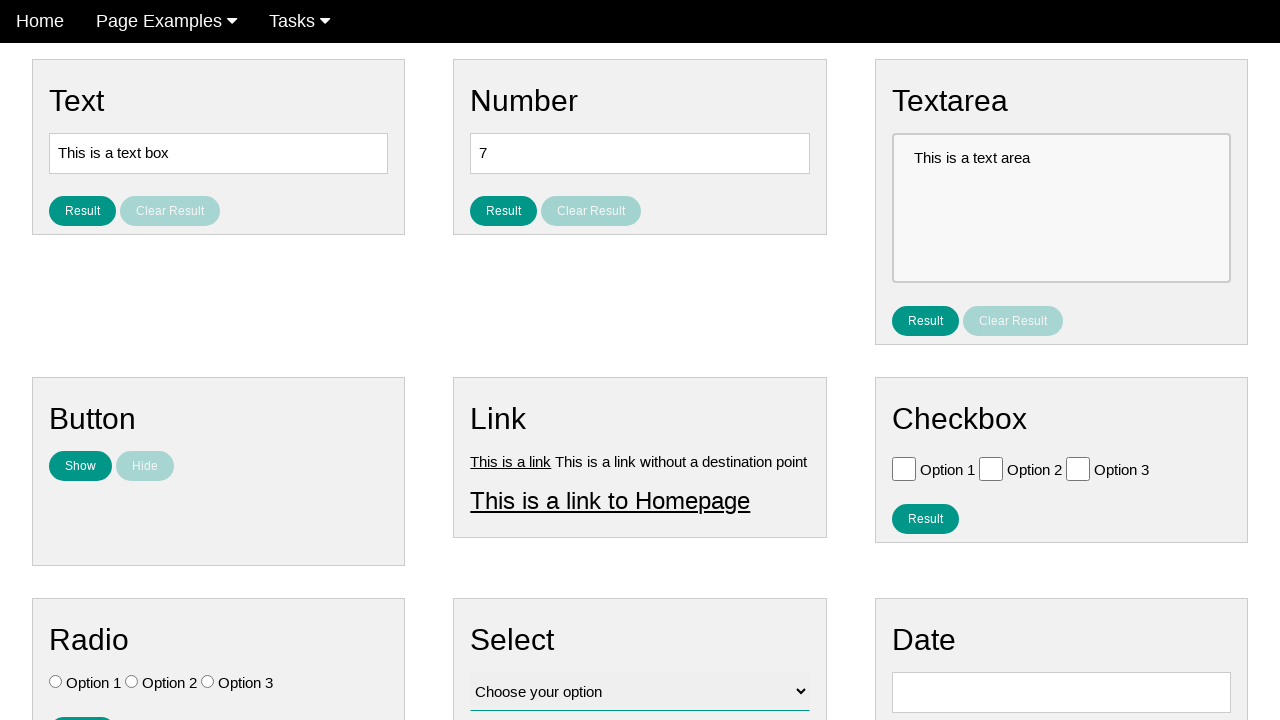

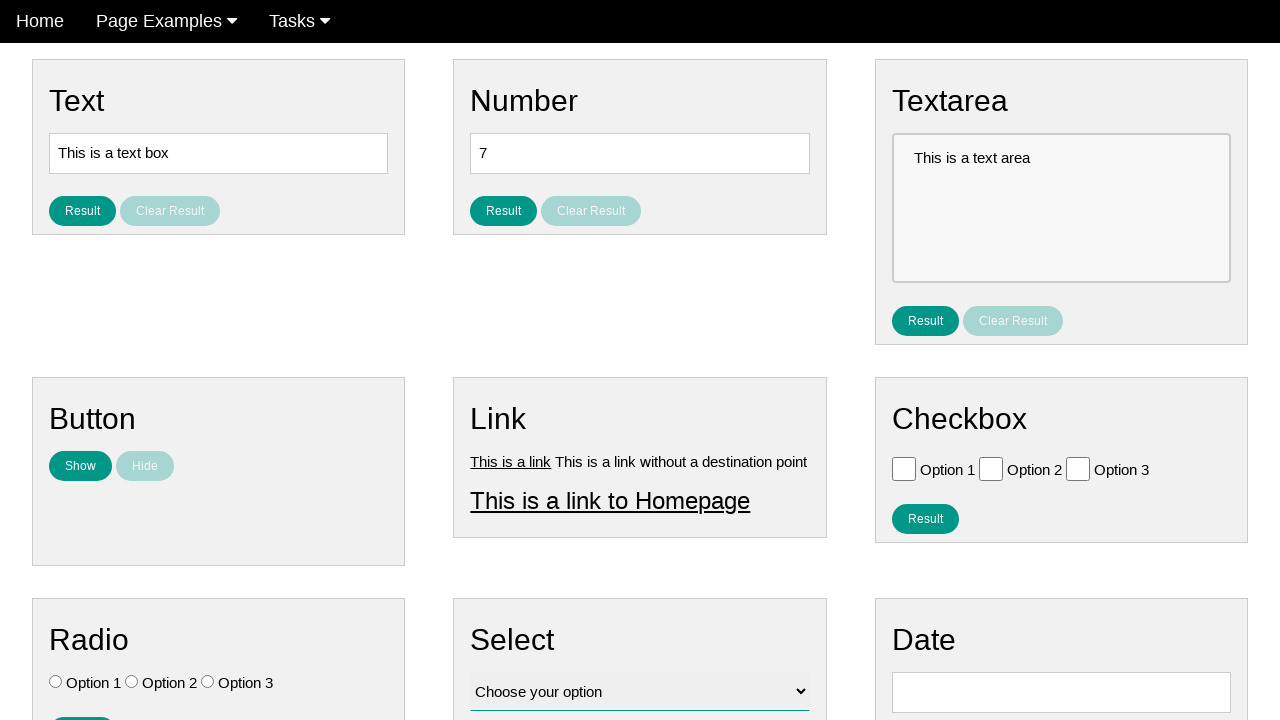